Tests dropdown selection functionality by selecting options using different methods (index, value, visible text) and verifying the selections

Starting URL: https://the-internet.herokuapp.com/dropdown

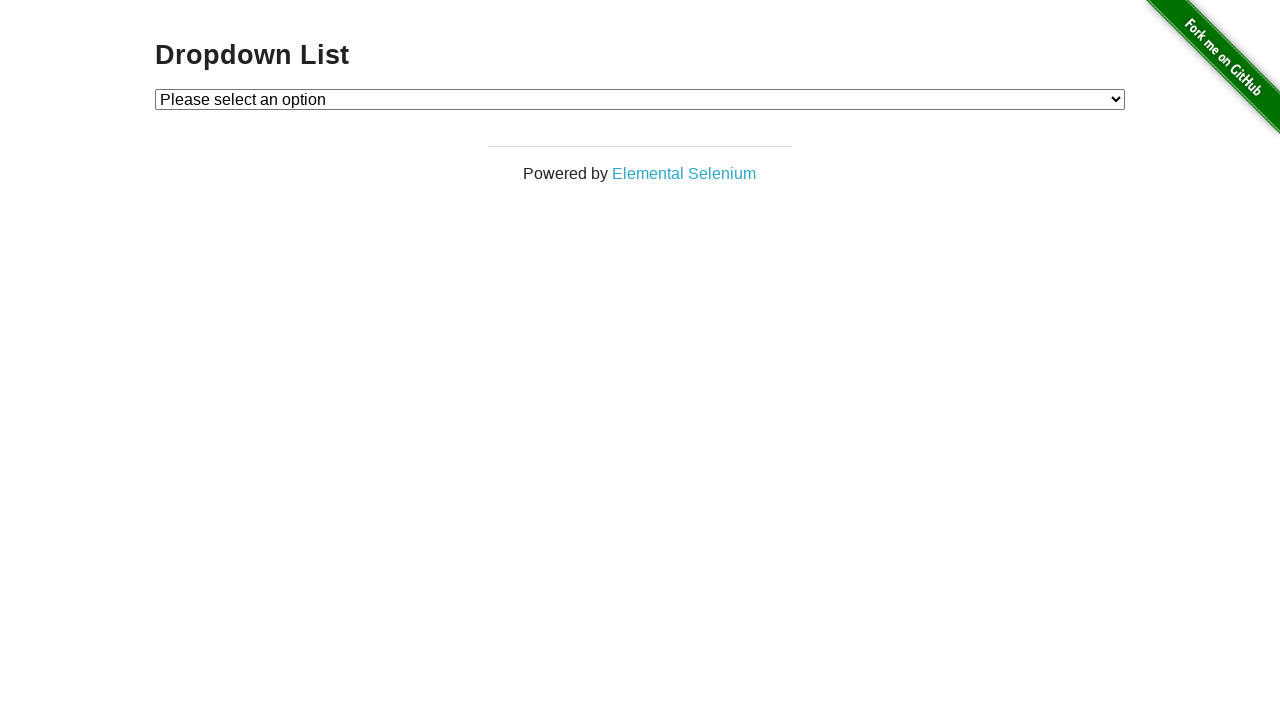

Located dropdown element
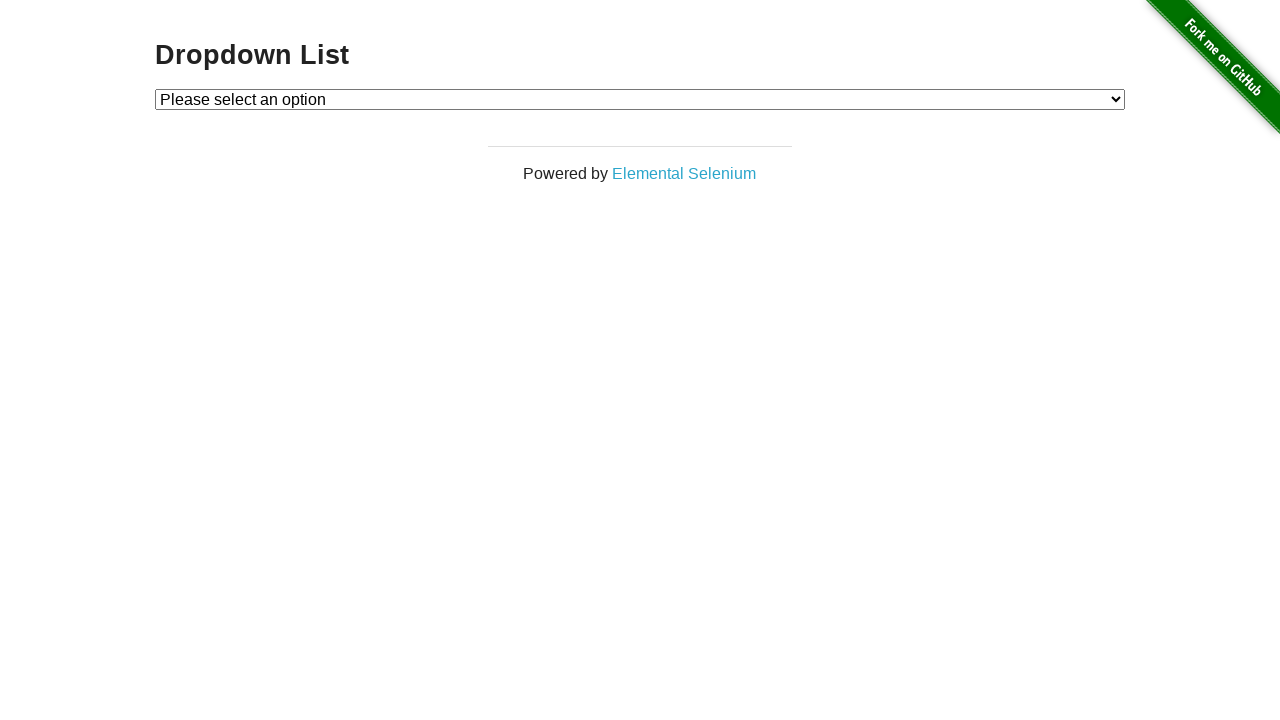

Selected Option 1 using index 1 on #dropdown
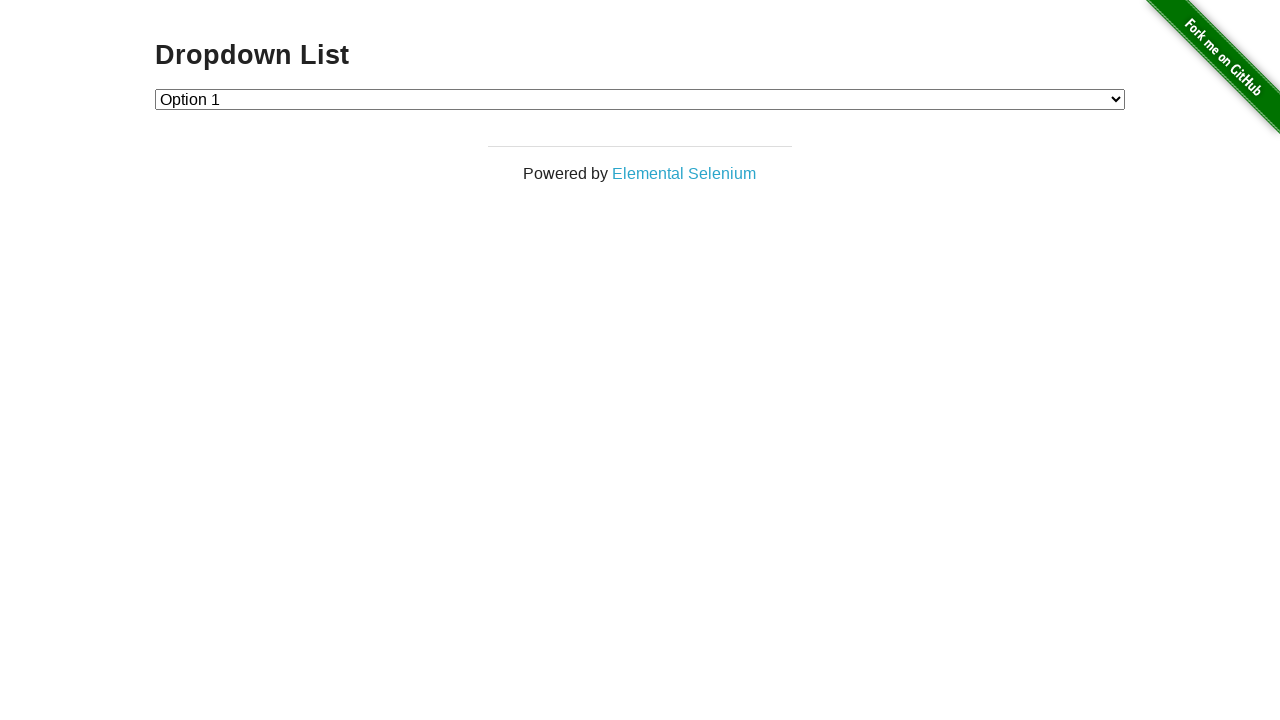

Verified Option 1 is selected (value='1')
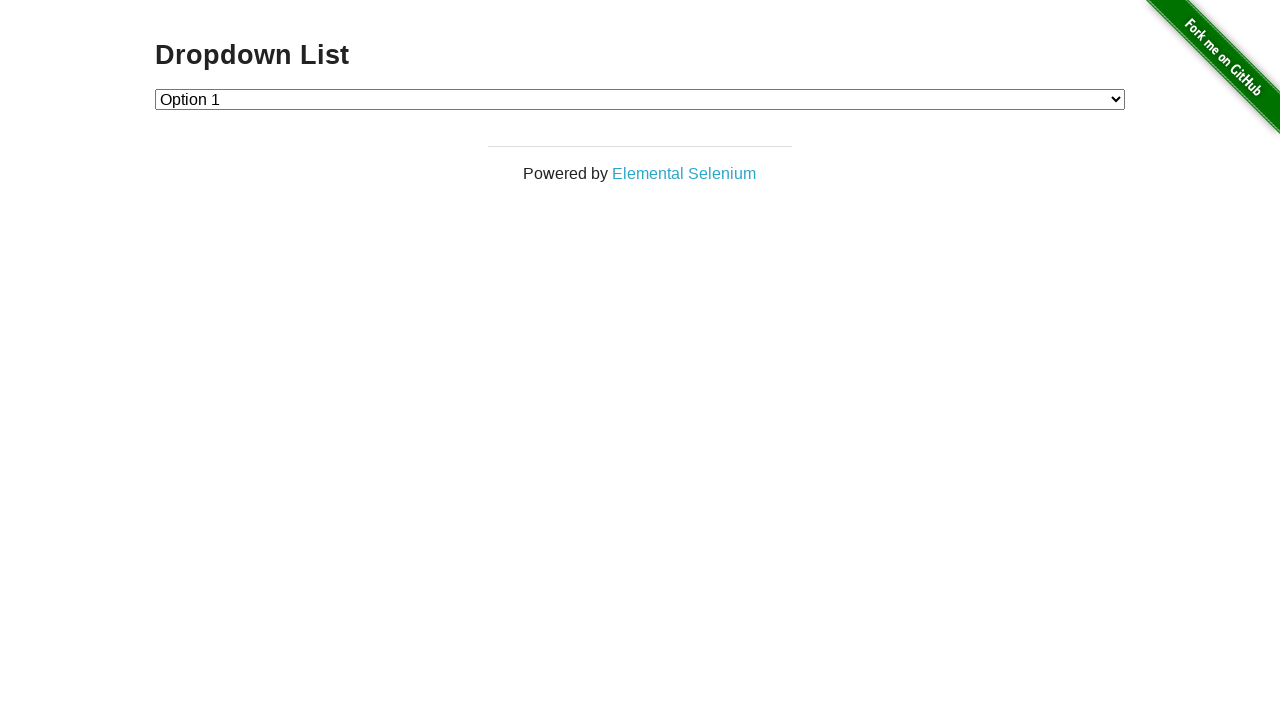

Selected Option 2 by value on #dropdown
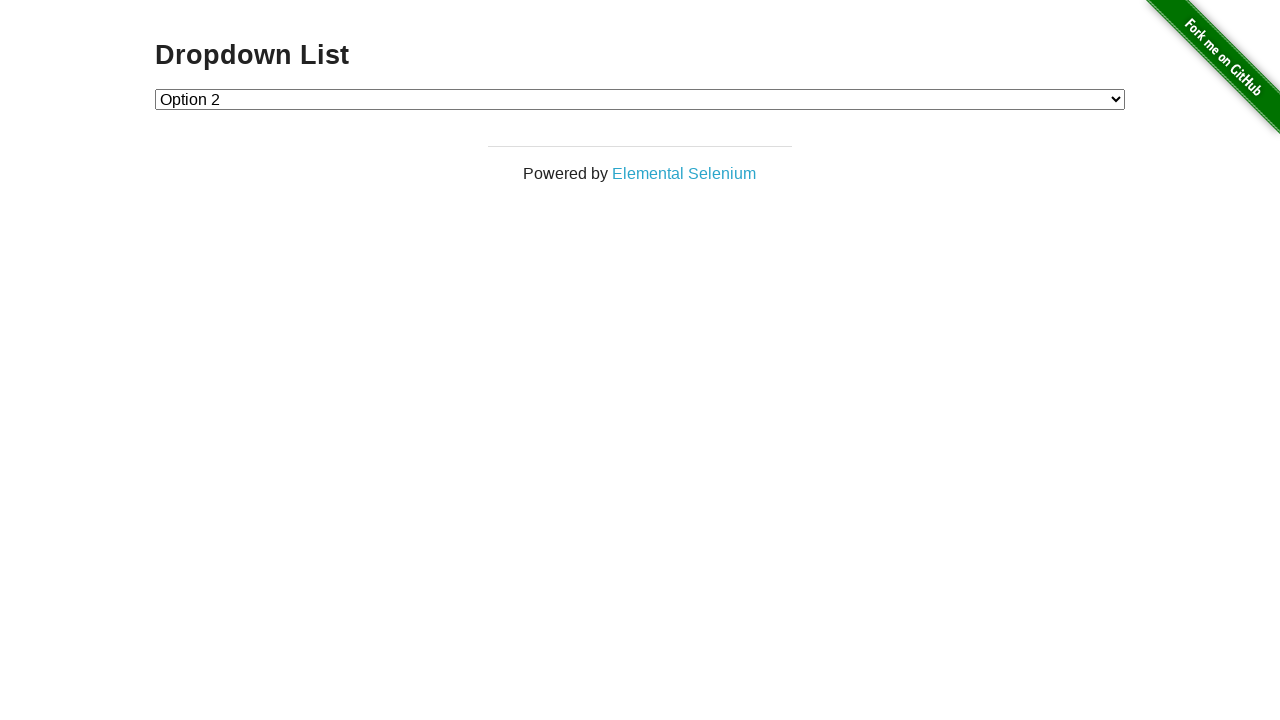

Verified Option 2 is selected (value='2')
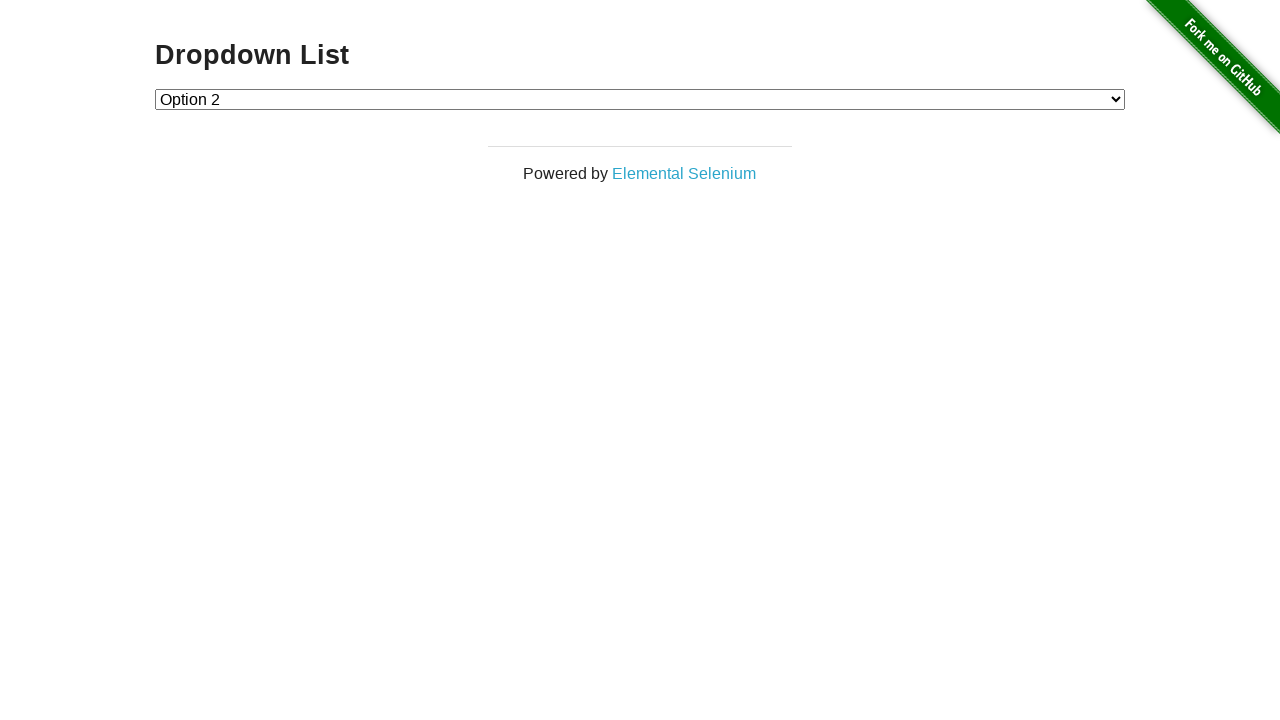

Selected Option 1 by visible text label on #dropdown
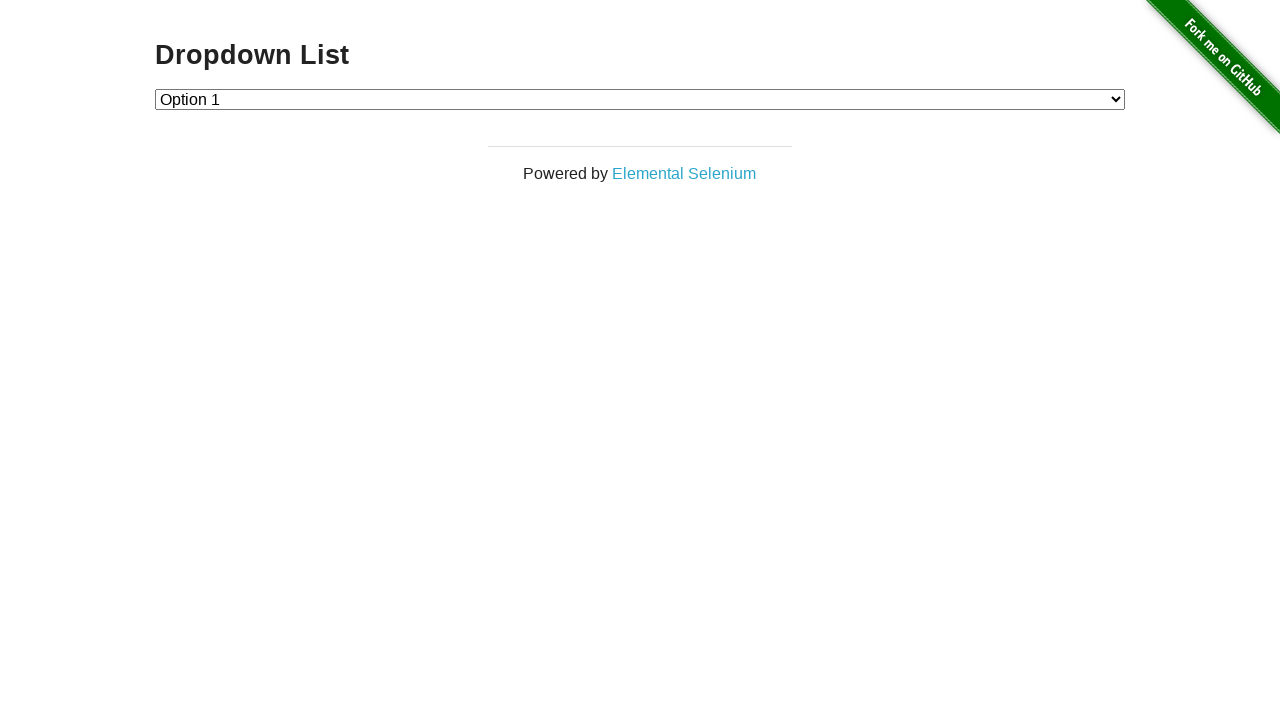

Verified Option 1 is selected again (value='1')
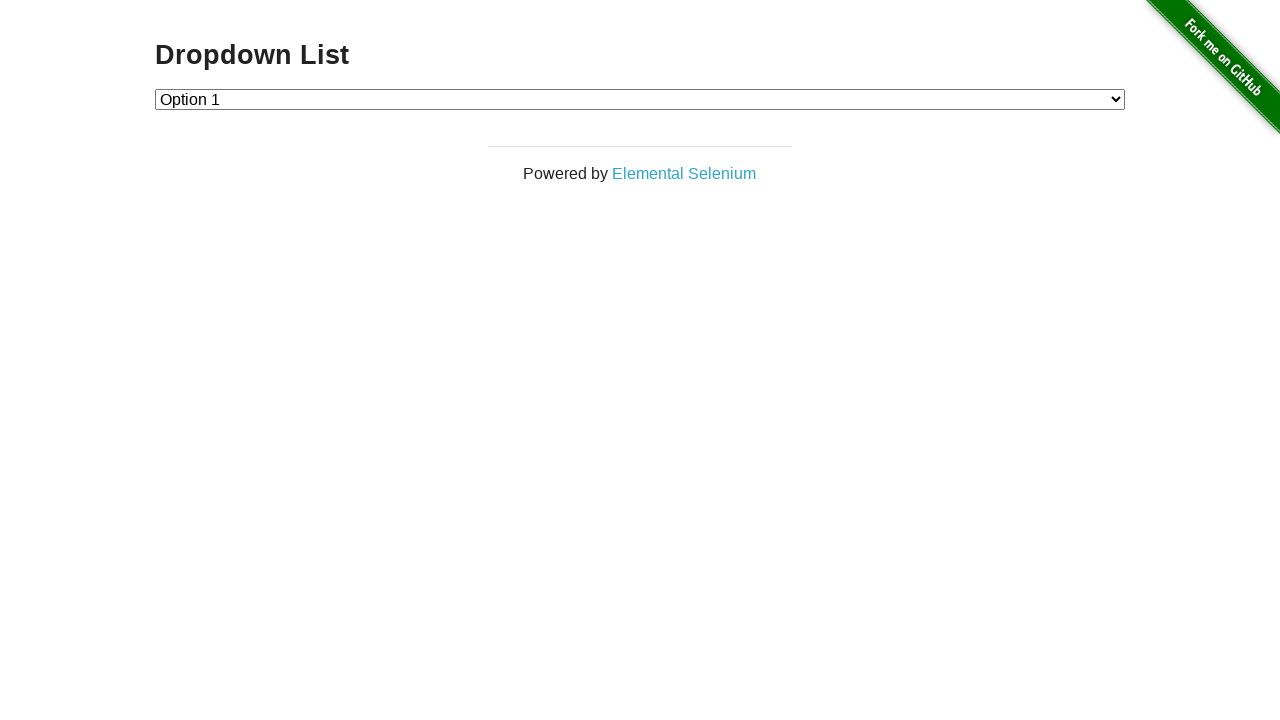

Retrieved all dropdown options
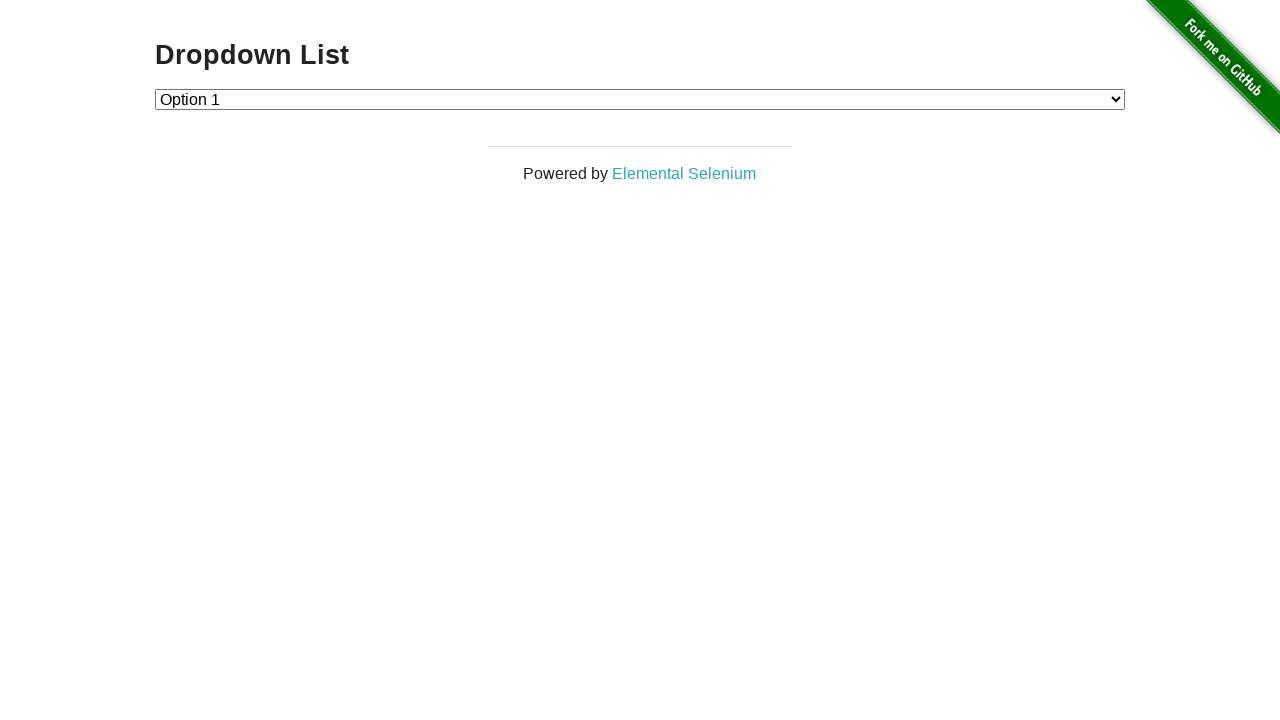

Verified 'Option 2' is in dropdown options
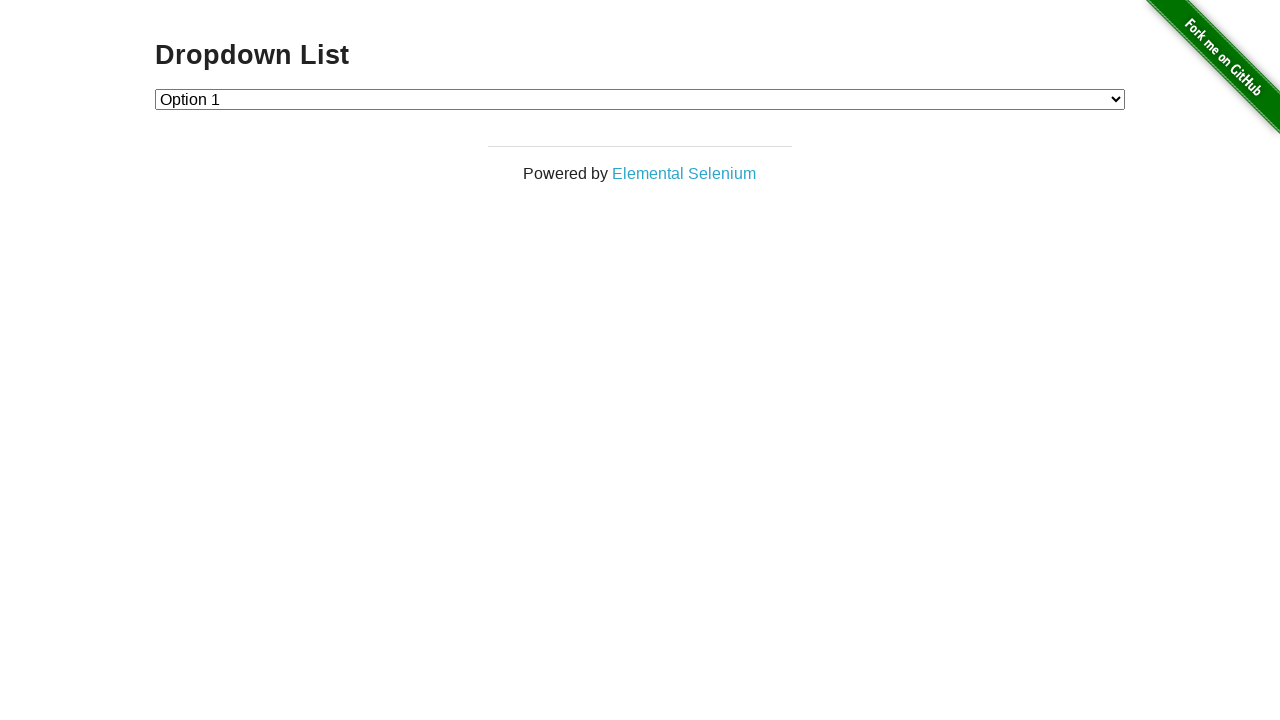

Verified dropdown has 3 elements including placeholder
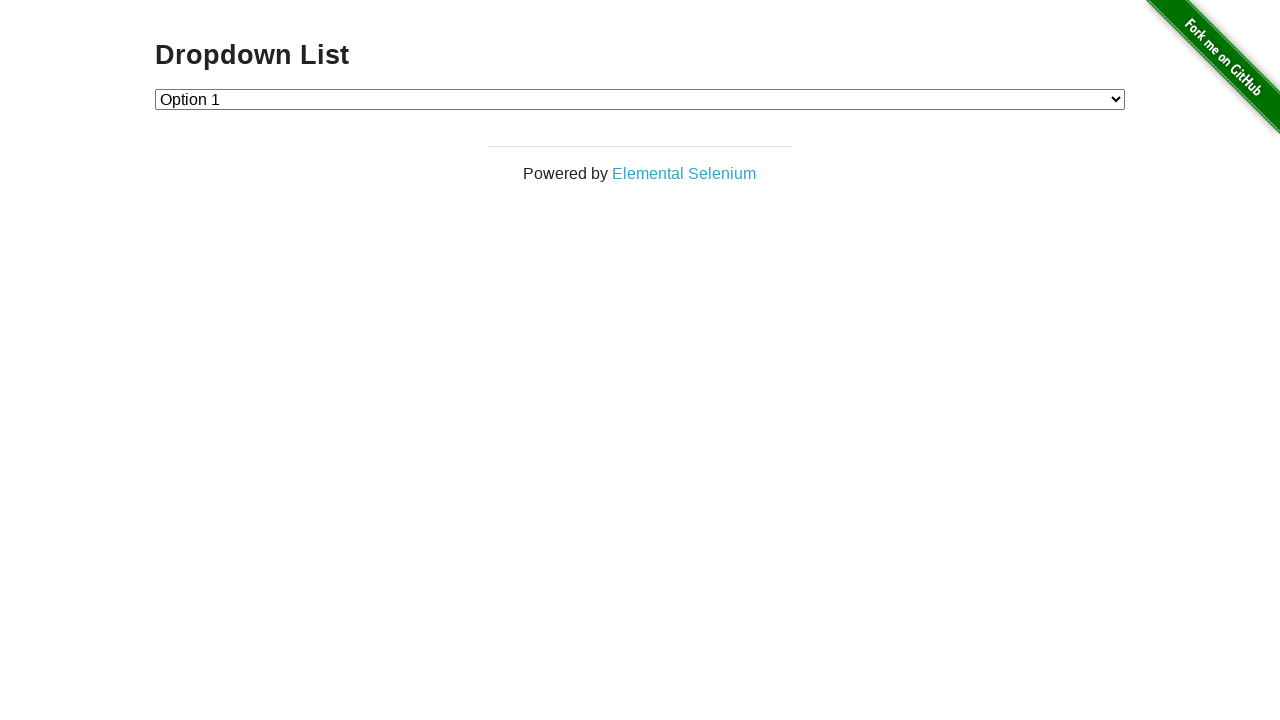

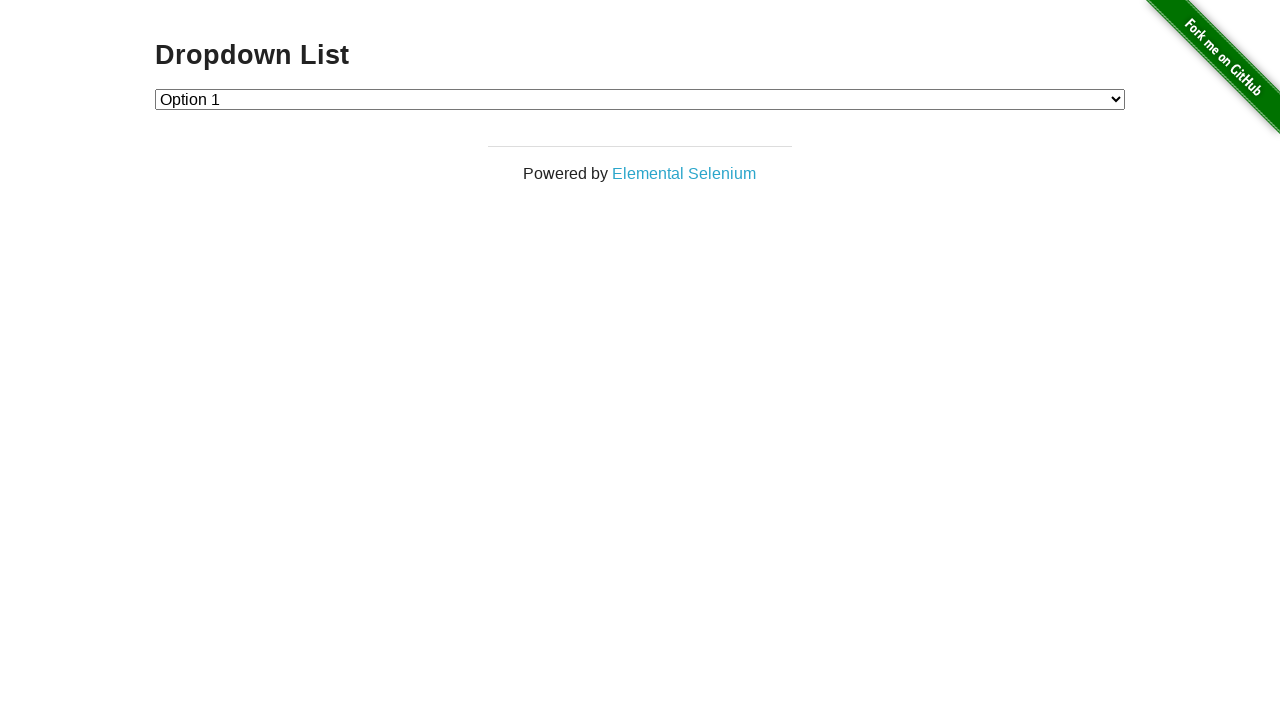